Navigates to a checkbox test page and clicks on the second checkbox element

Starting URL: https://the-internet.herokuapp.com/checkboxes

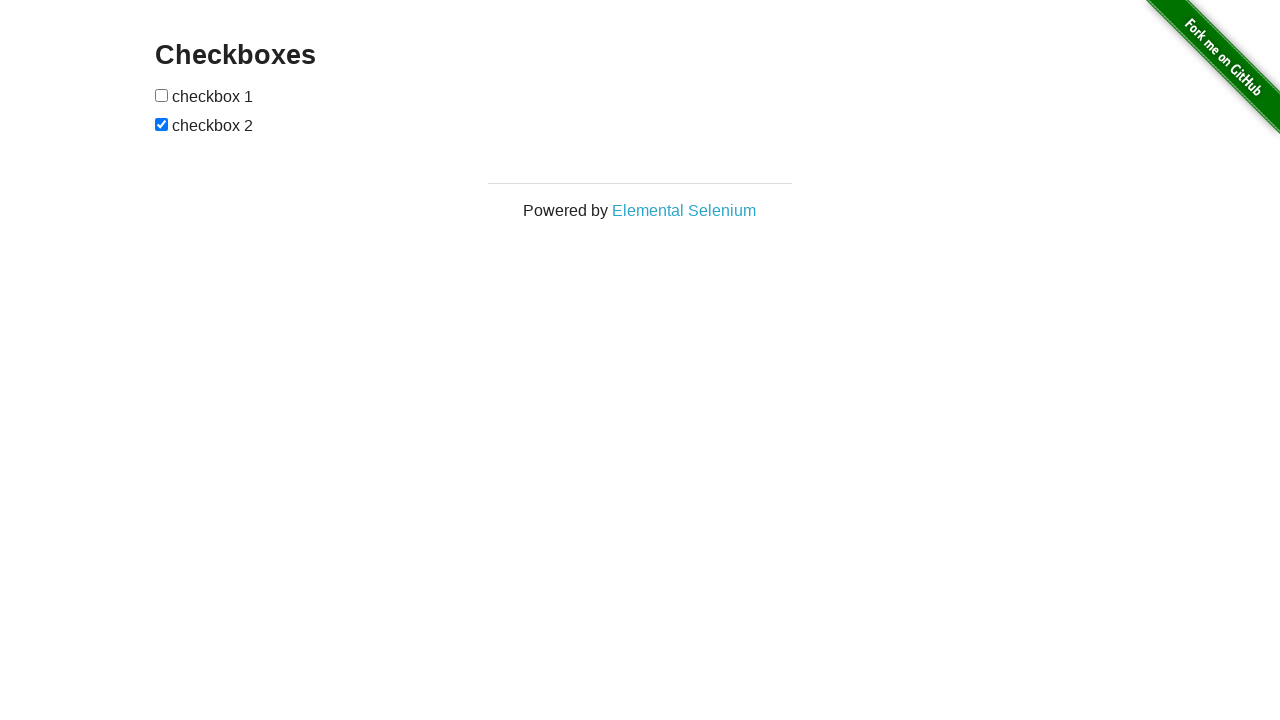

Waited for checkboxes container to be visible
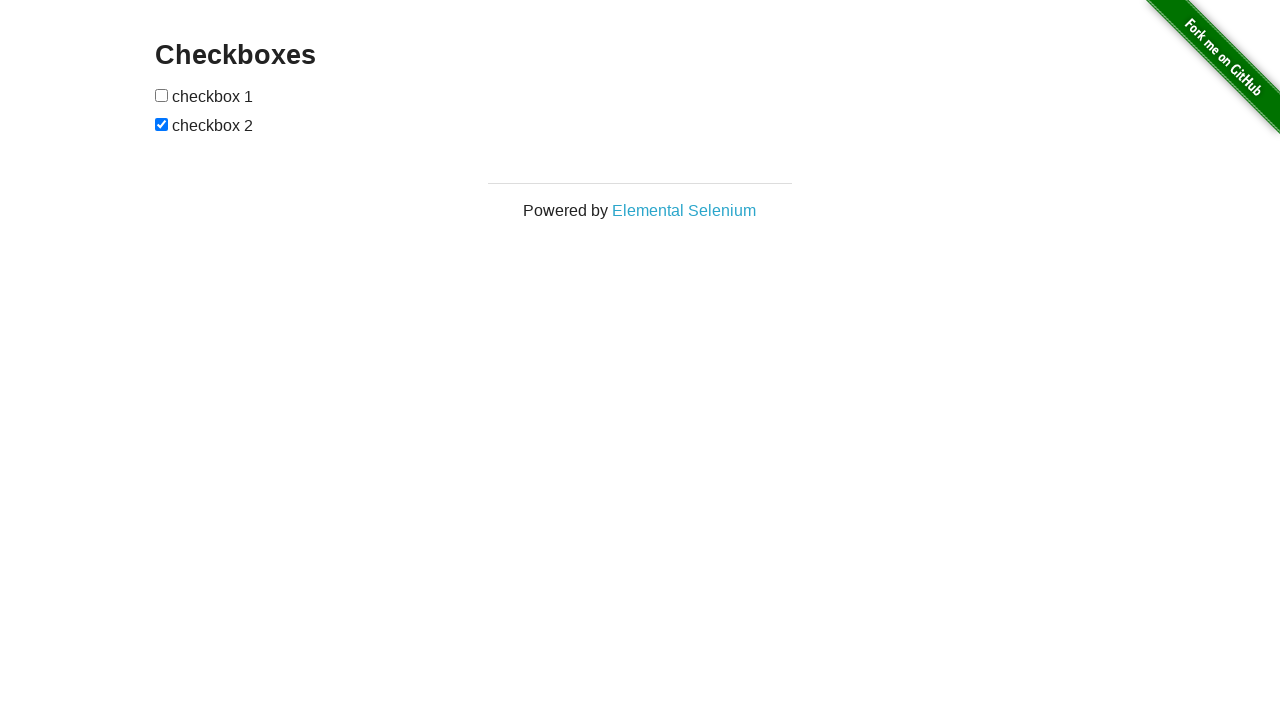

Clicked on the second checkbox element at (162, 124) on xpath=//*[@id="checkboxes"]/input[2]
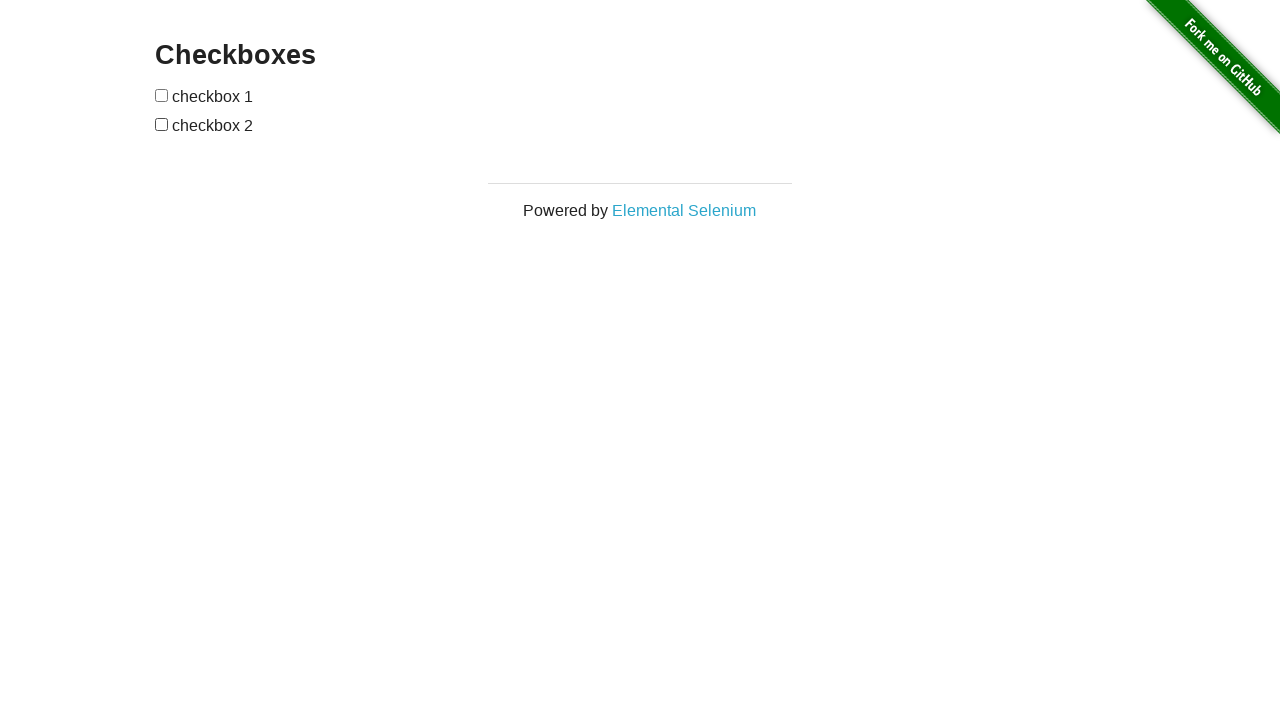

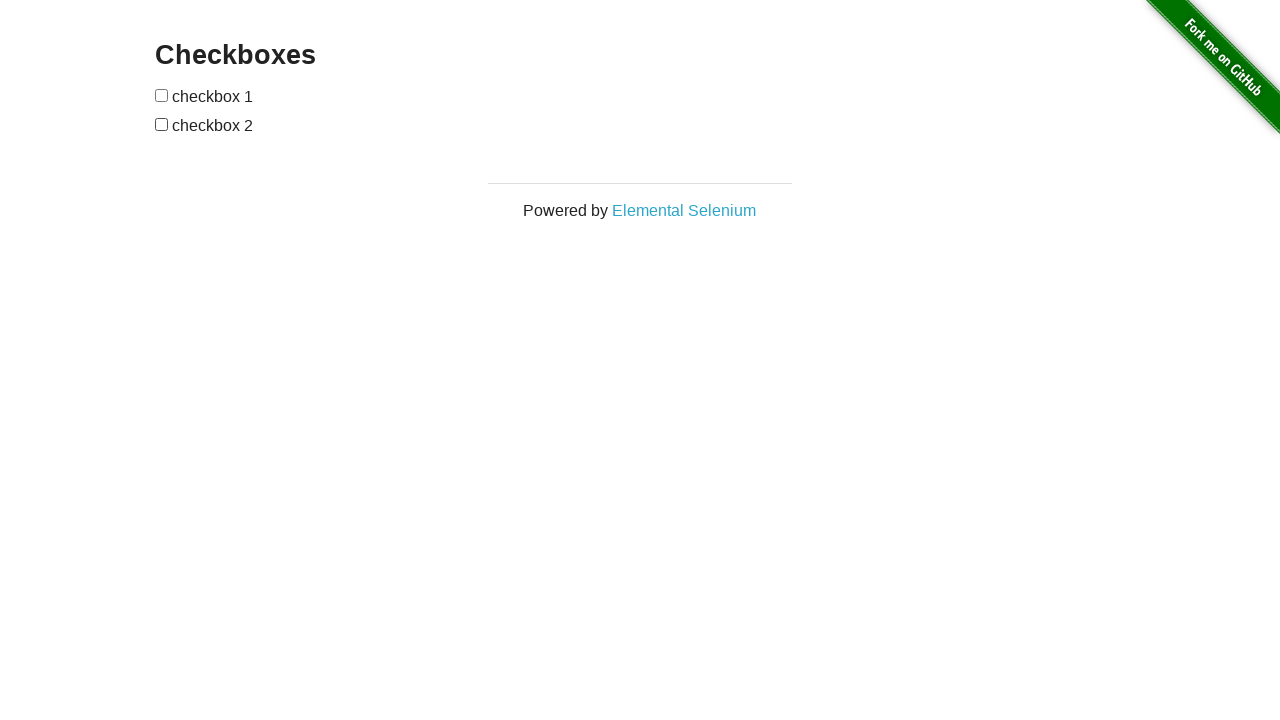